Tests the balance inquiry functionality for a transit card by entering a card number and retrieving the result from the card information page

Starting URL: https://ulasim.urfakart.com/bakiye-sorgulama/

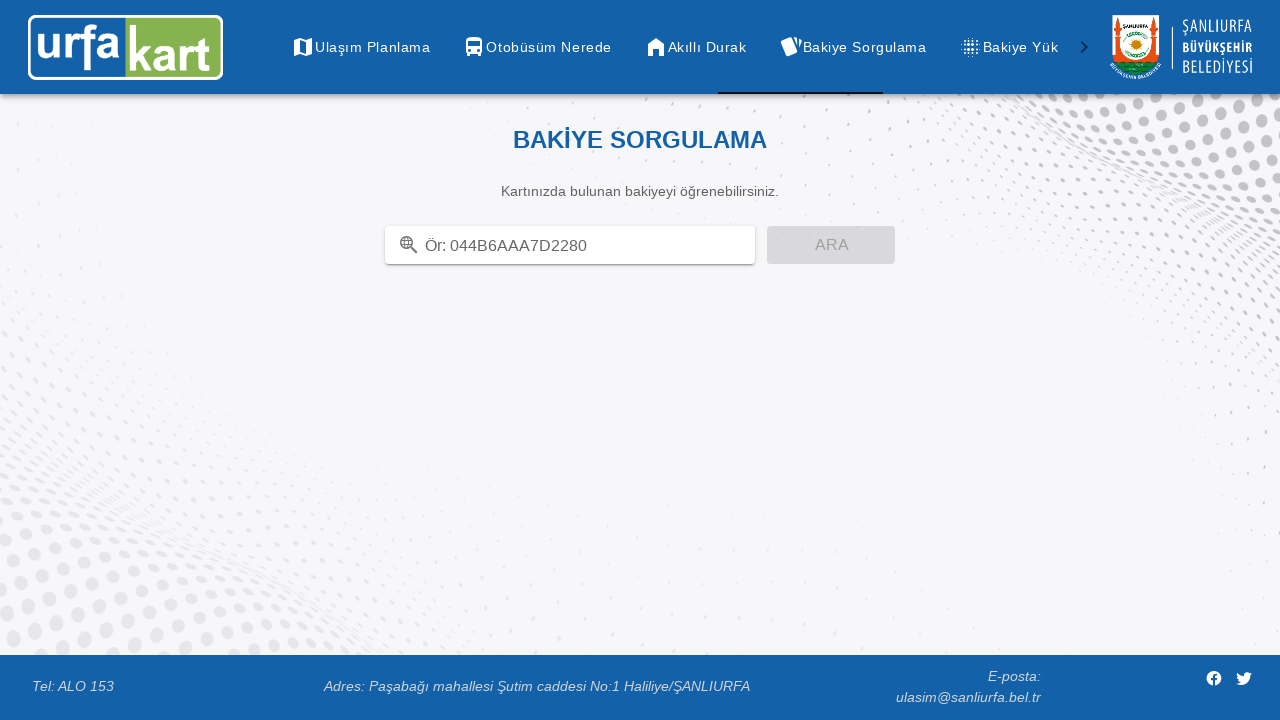

Card number input field became visible
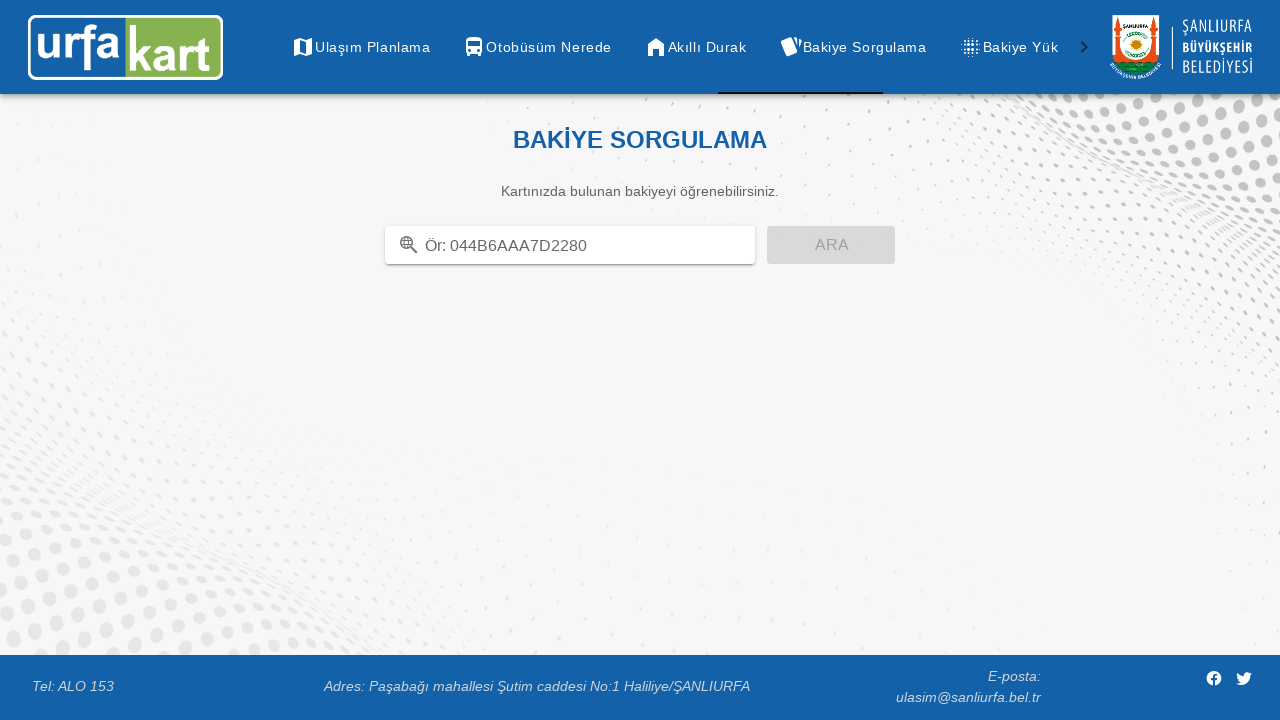

Entered test card number '1234567890123456' into input field on #input-47
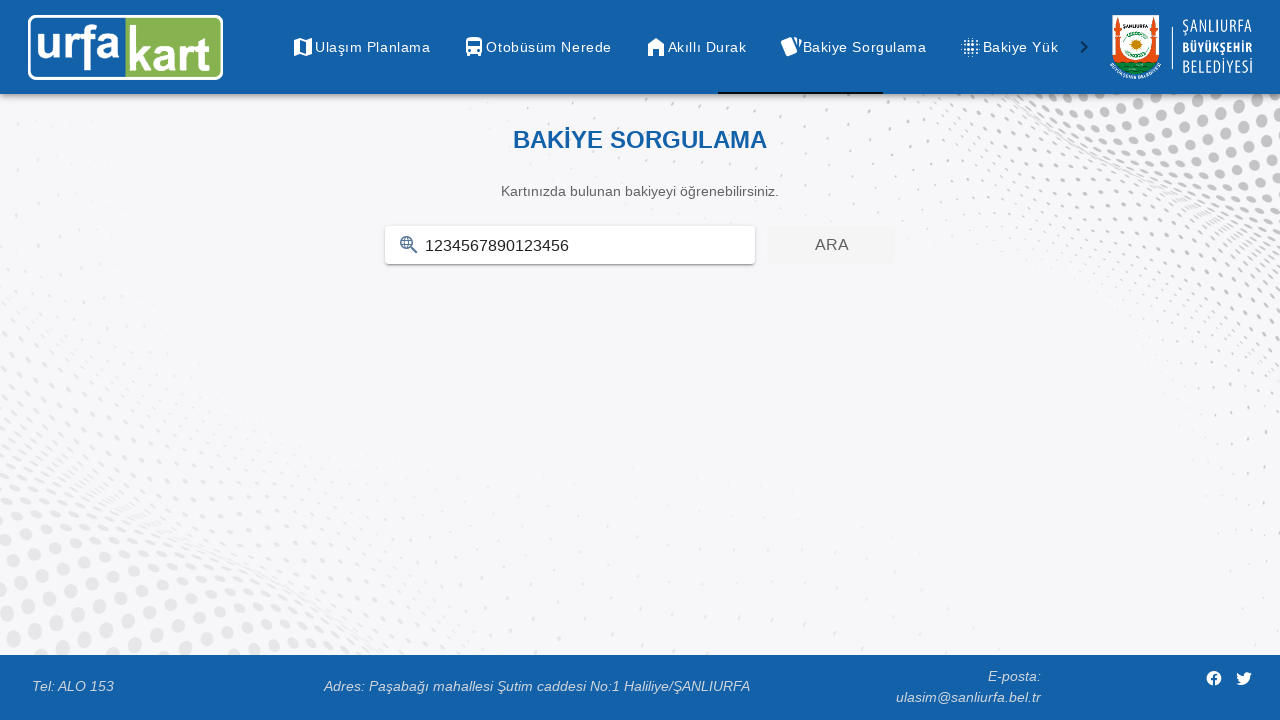

Pressed Enter to submit card balance inquiry on #input-47
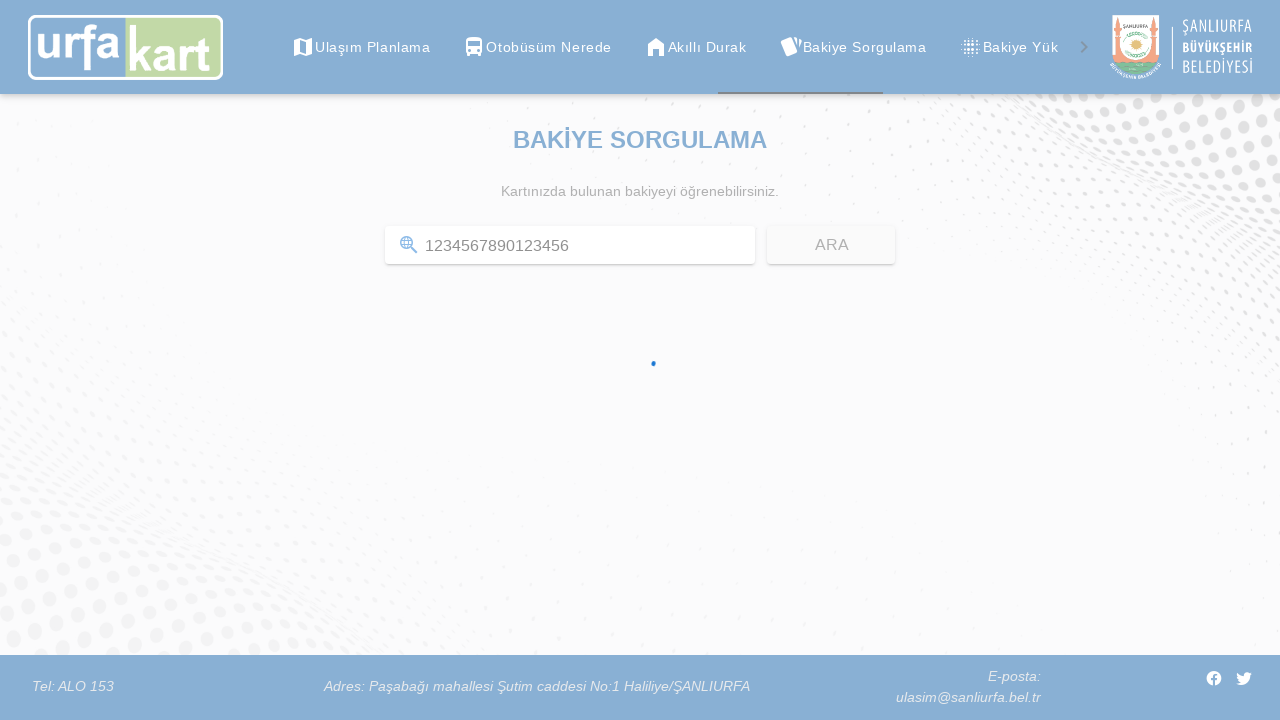

Card information results loaded and displayed
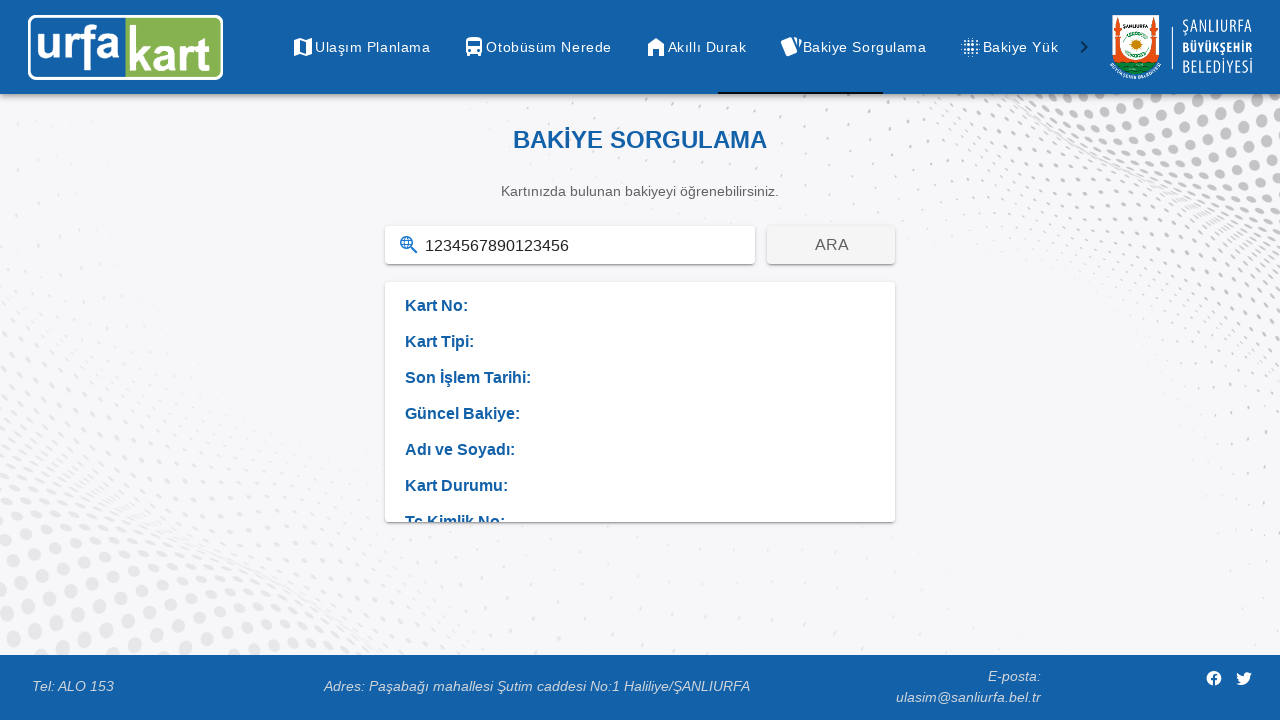

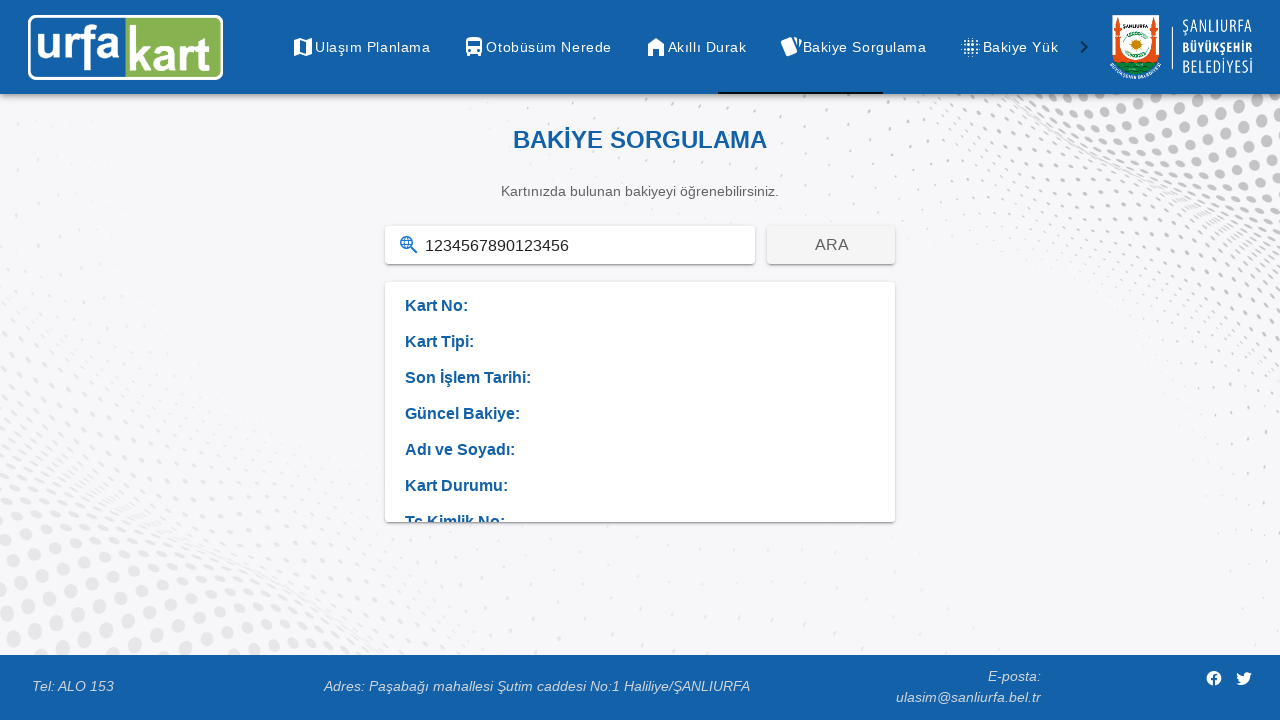